Tests dropdown/select element functionality by selecting options using different methods: visible text, index, and value attribute

Starting URL: https://training-support.net/webelements/selects

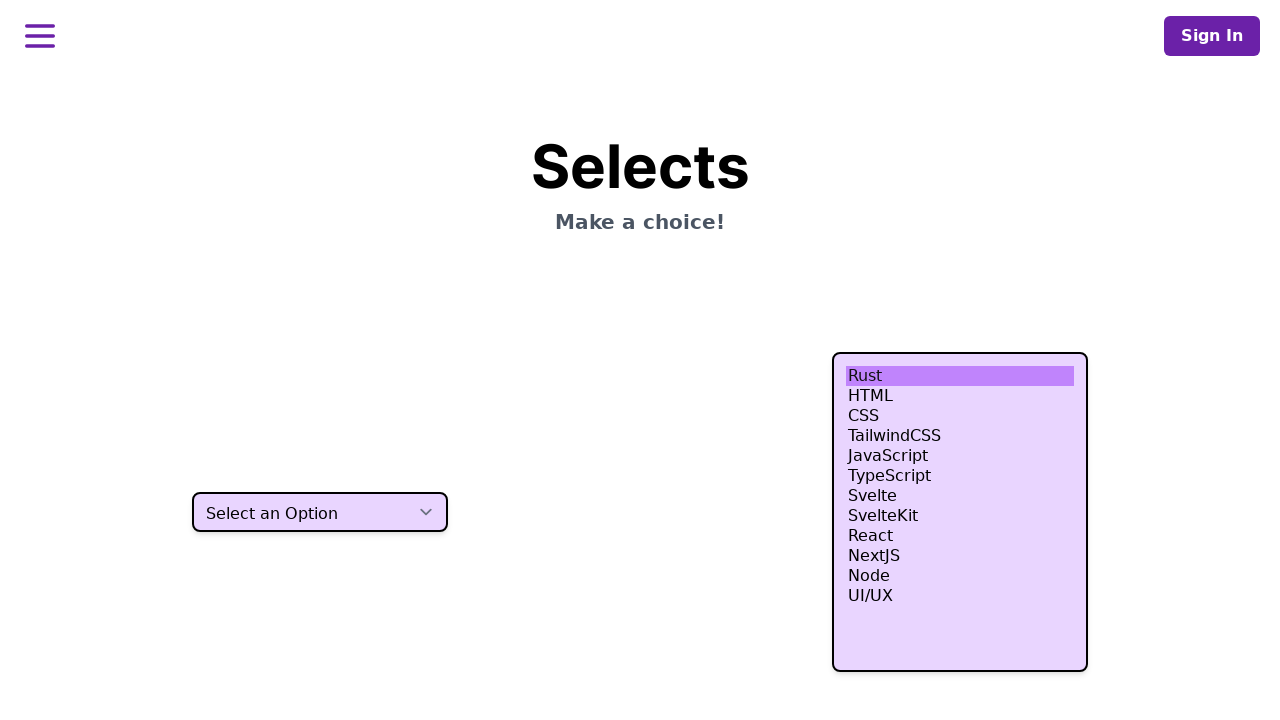

Selected 'Two' from dropdown by visible text on select.h-10
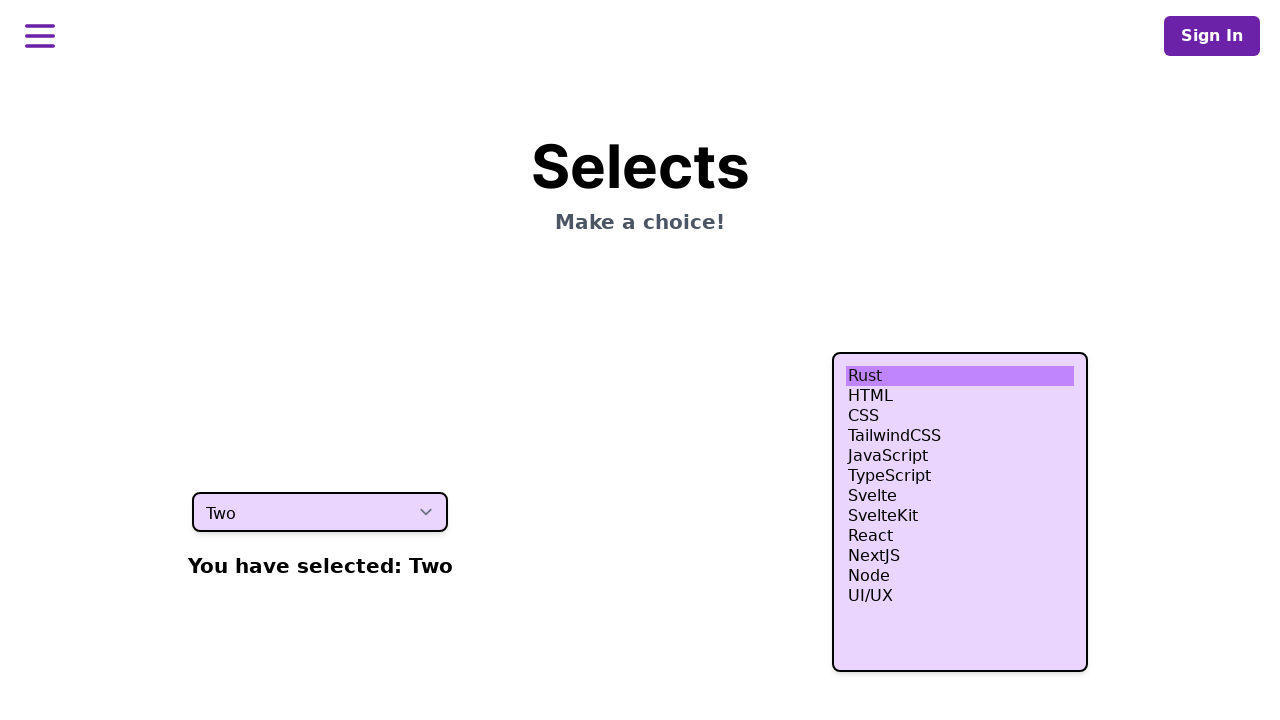

Selected fourth option (index 3) from dropdown on select.h-10
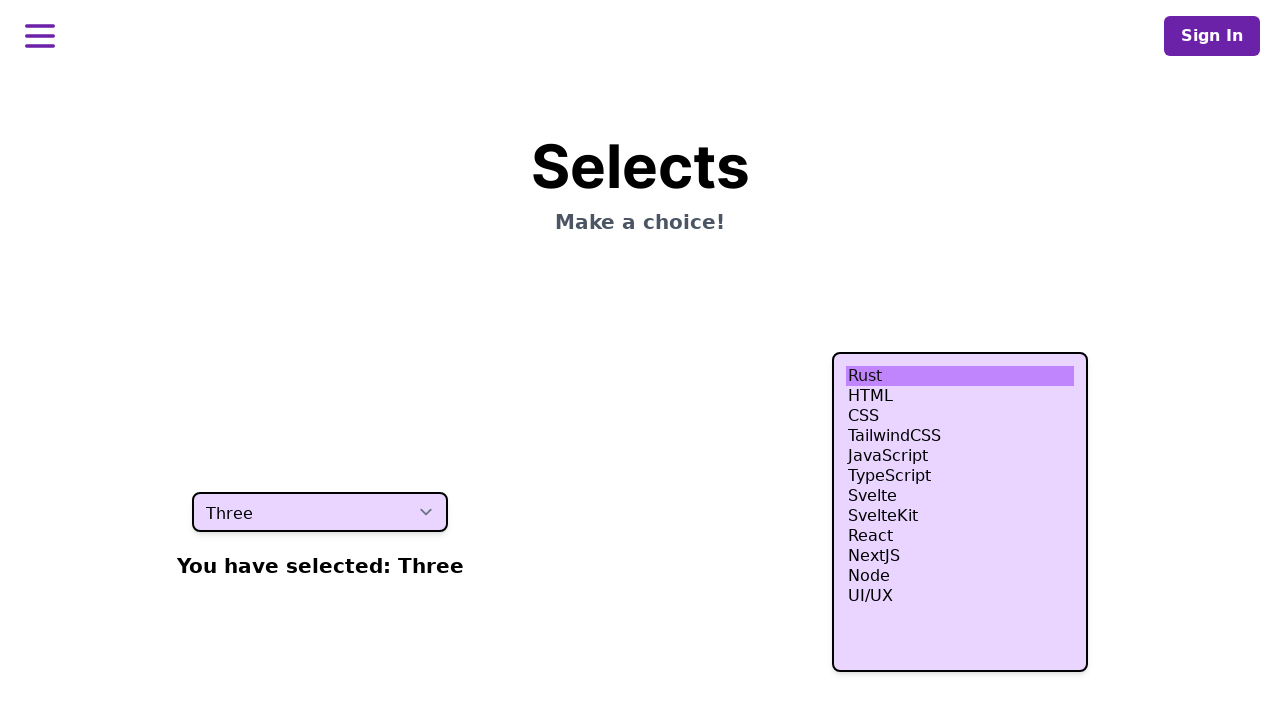

Selected option with value 'four' from dropdown on select.h-10
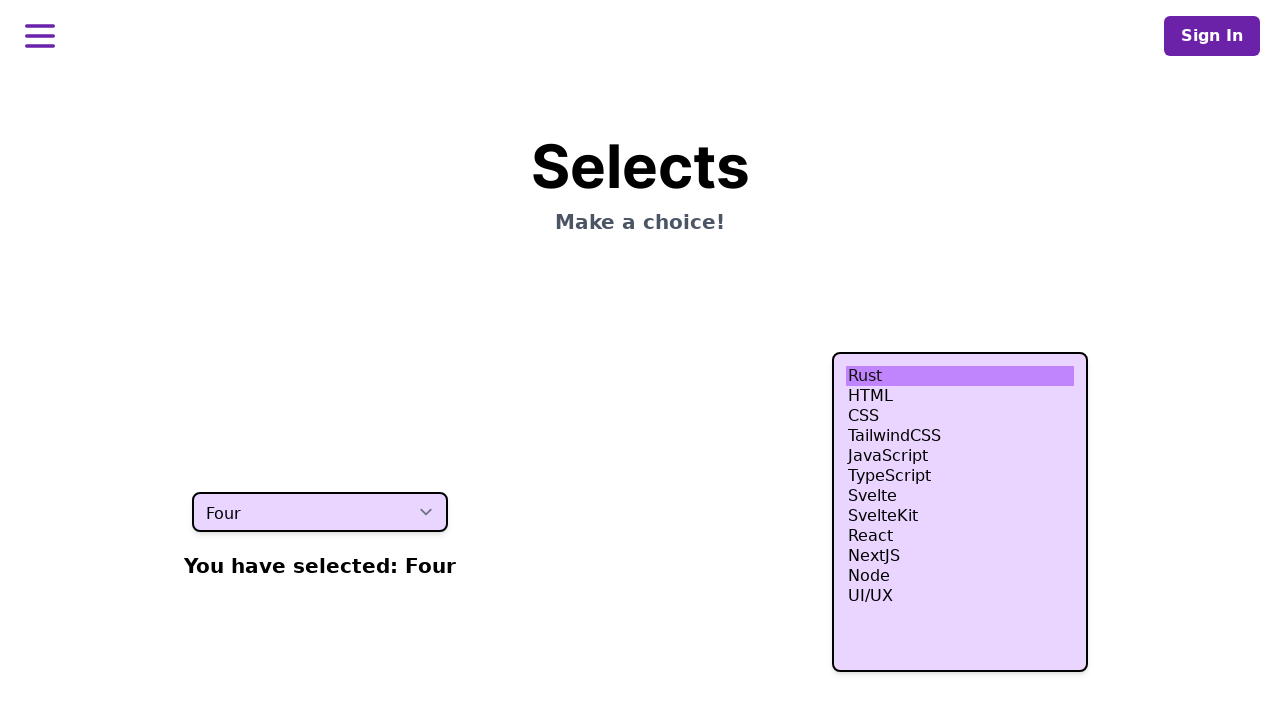

Waited for dropdown selection to be reflected
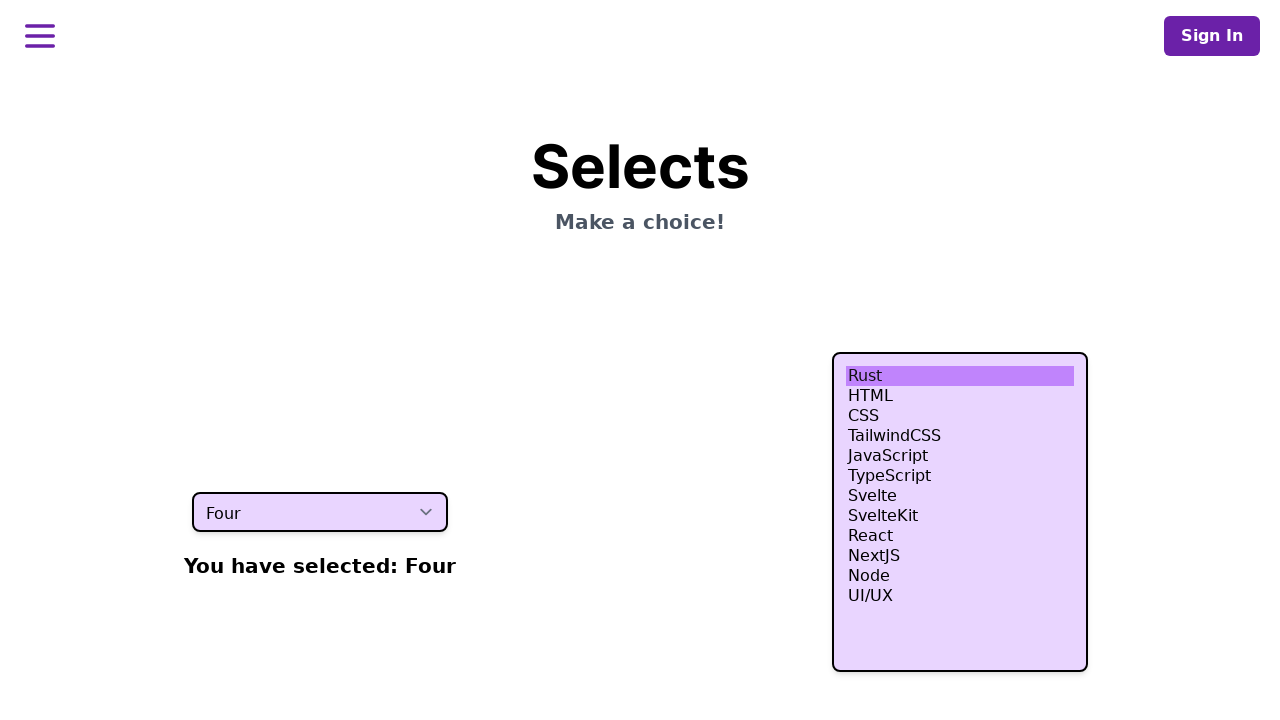

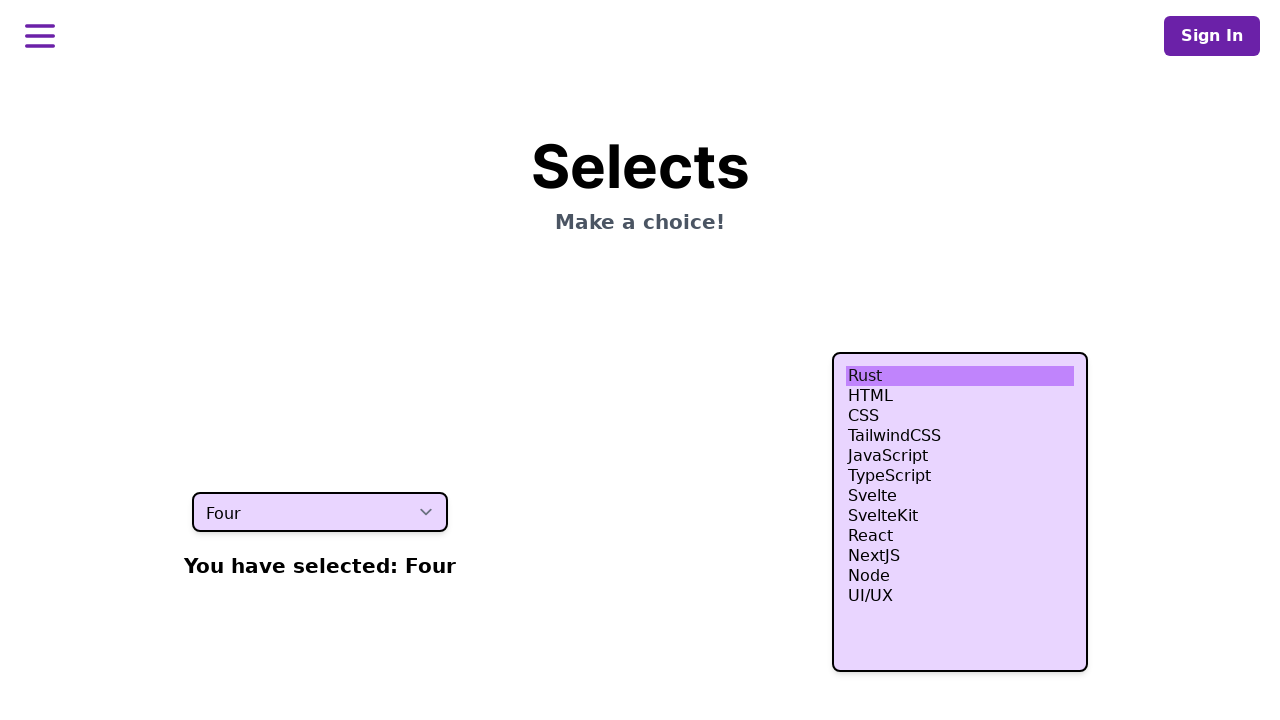